Tests the Add Element button functionality by clicking it and verifying that a Delete button appears

Starting URL: https://the-internet.herokuapp.com/add_remove_elements/

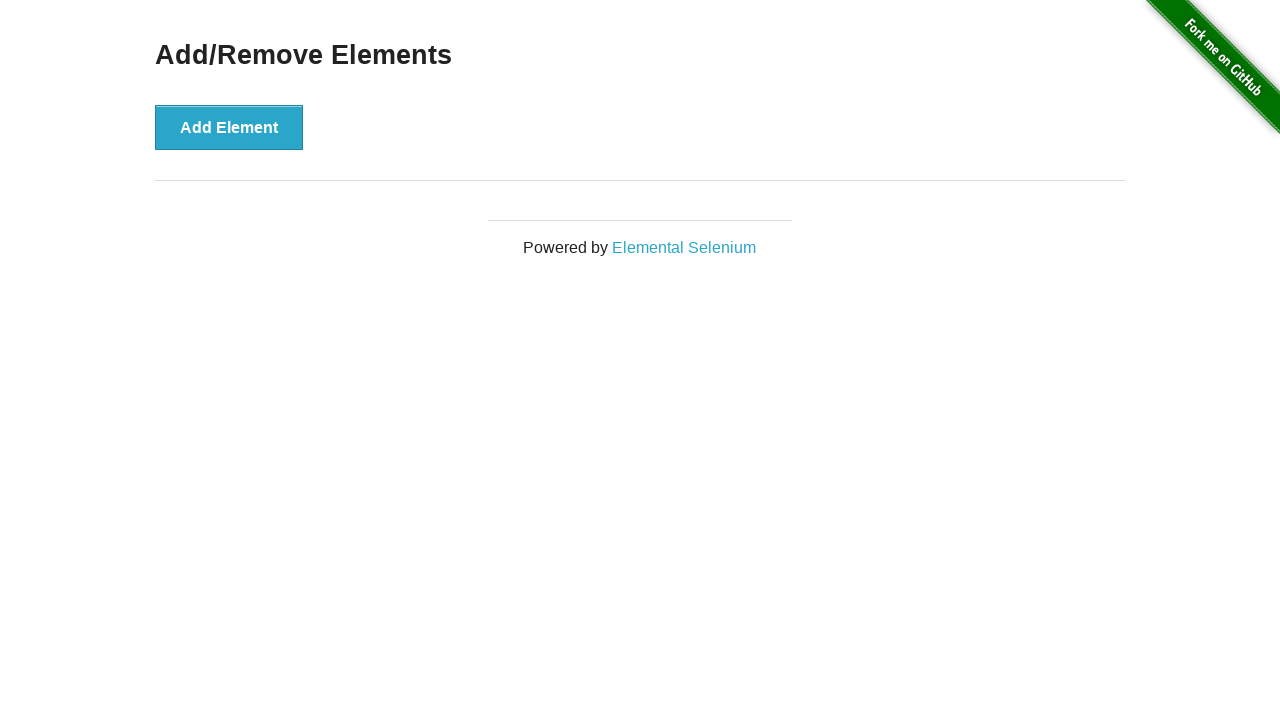

Clicked the Add Element button at (229, 127) on button:text('Add Element')
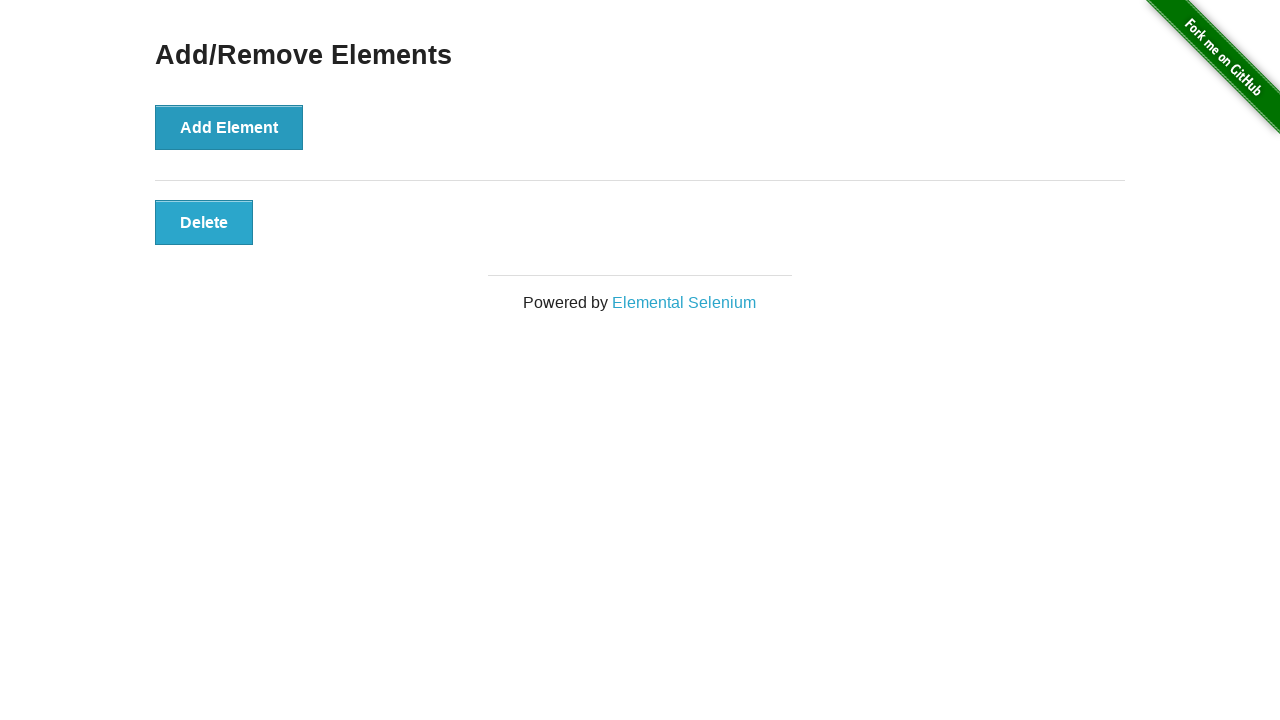

Delete button appeared and is visible
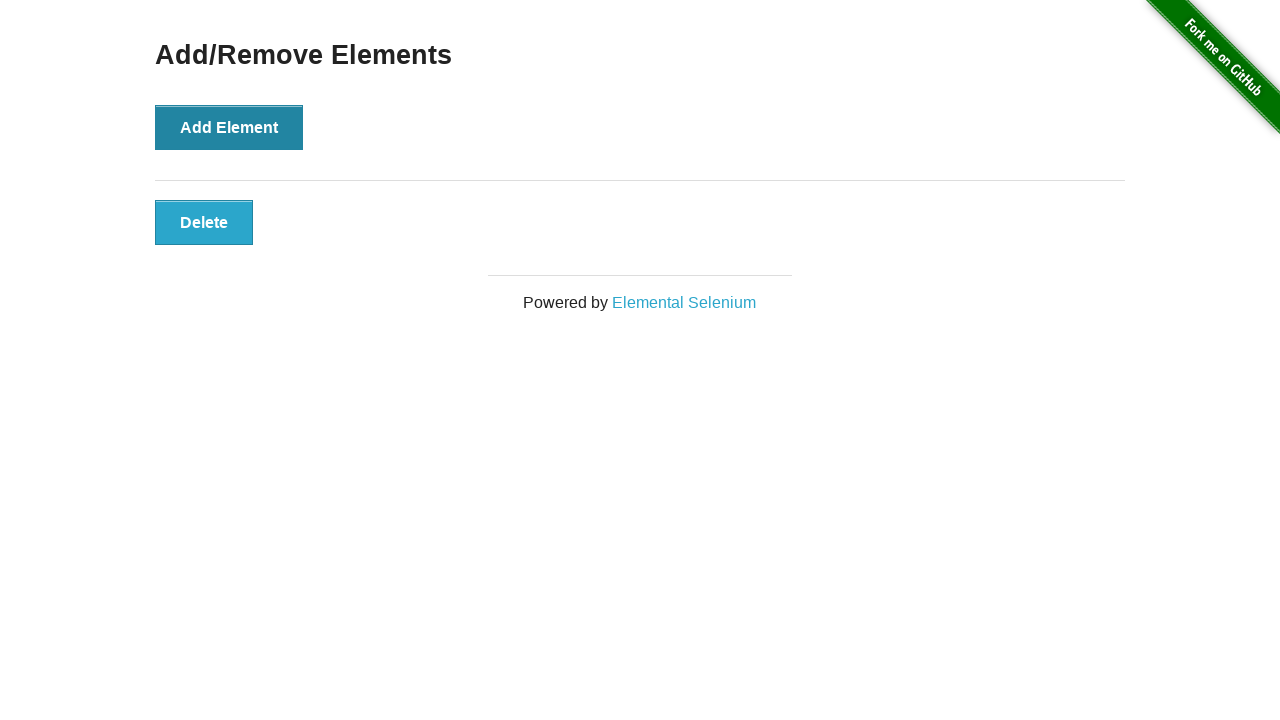

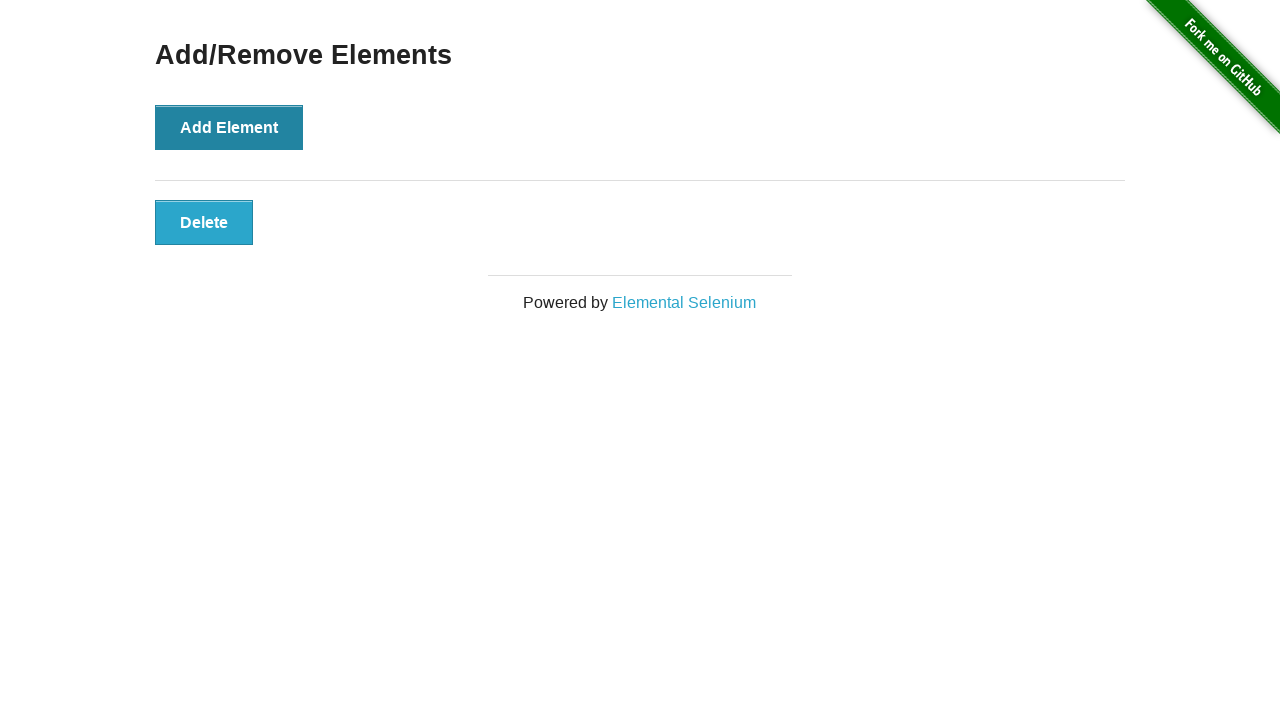